Tests input field location by CSS selector with name attribute and enters text

Starting URL: http://sahitest.com/demo/formTest.htm

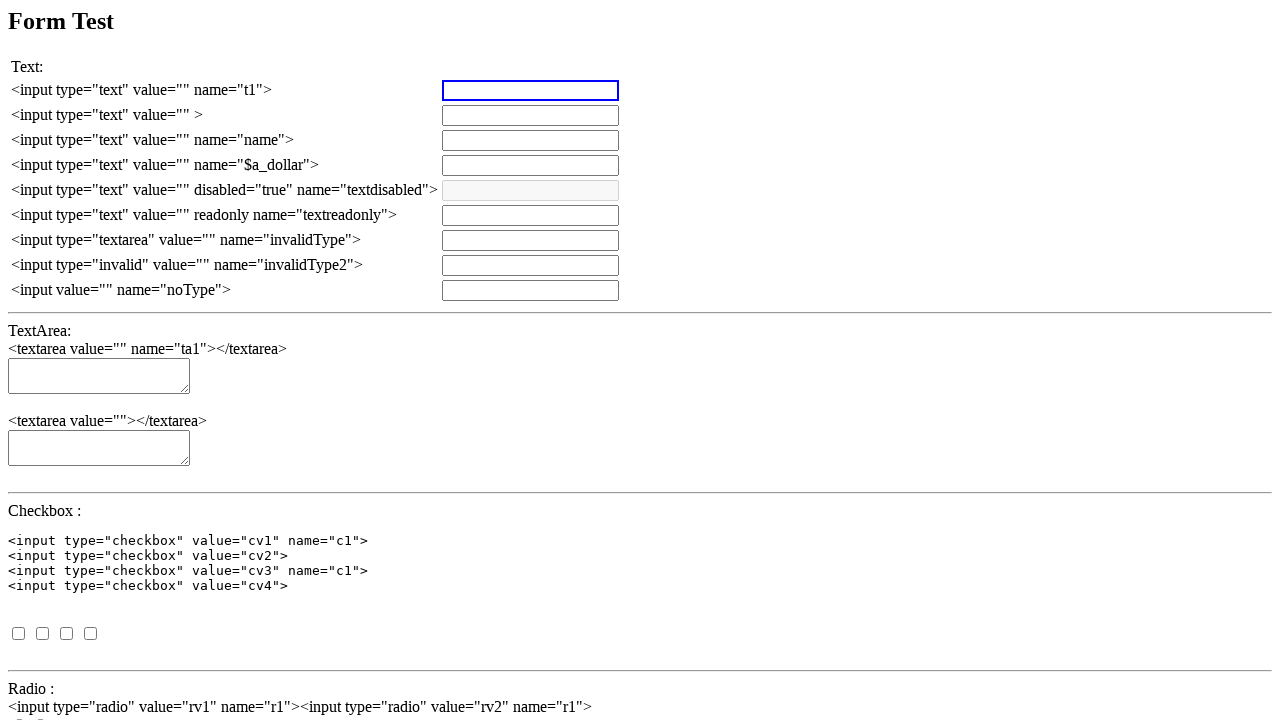

Set up dialog handler to accept popups
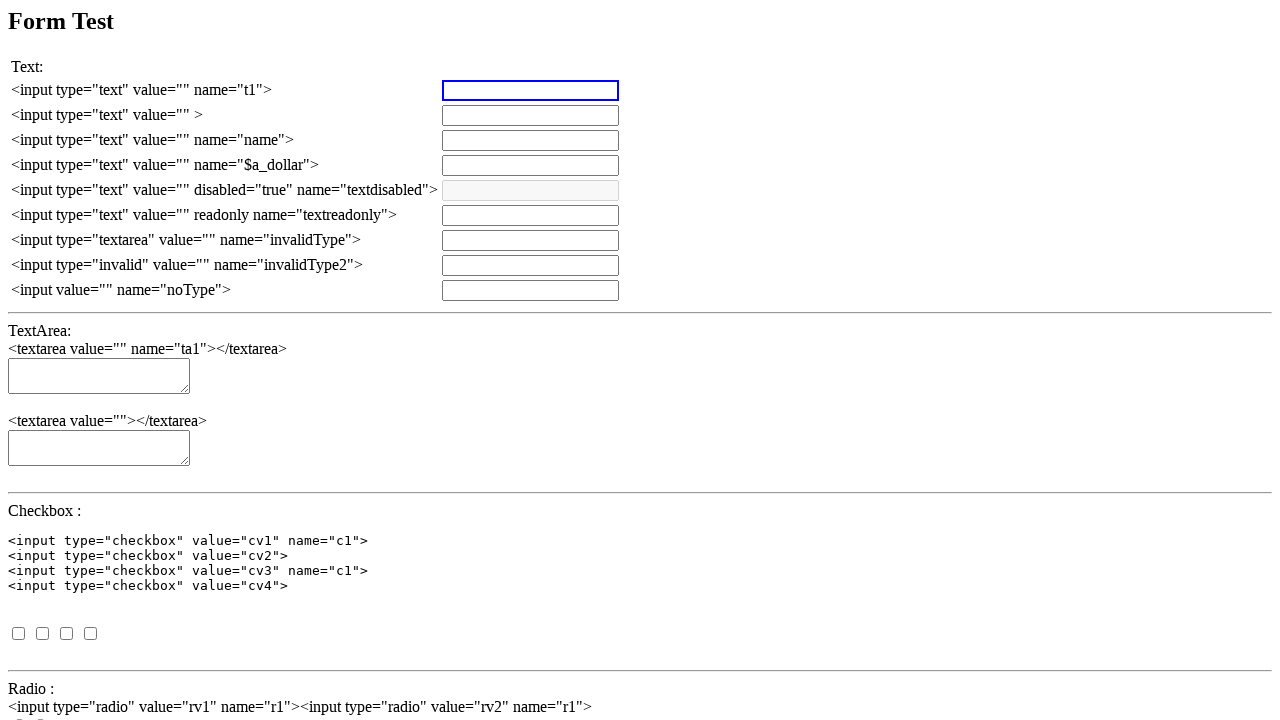

Cleared input field with name attribute on input[name='name']
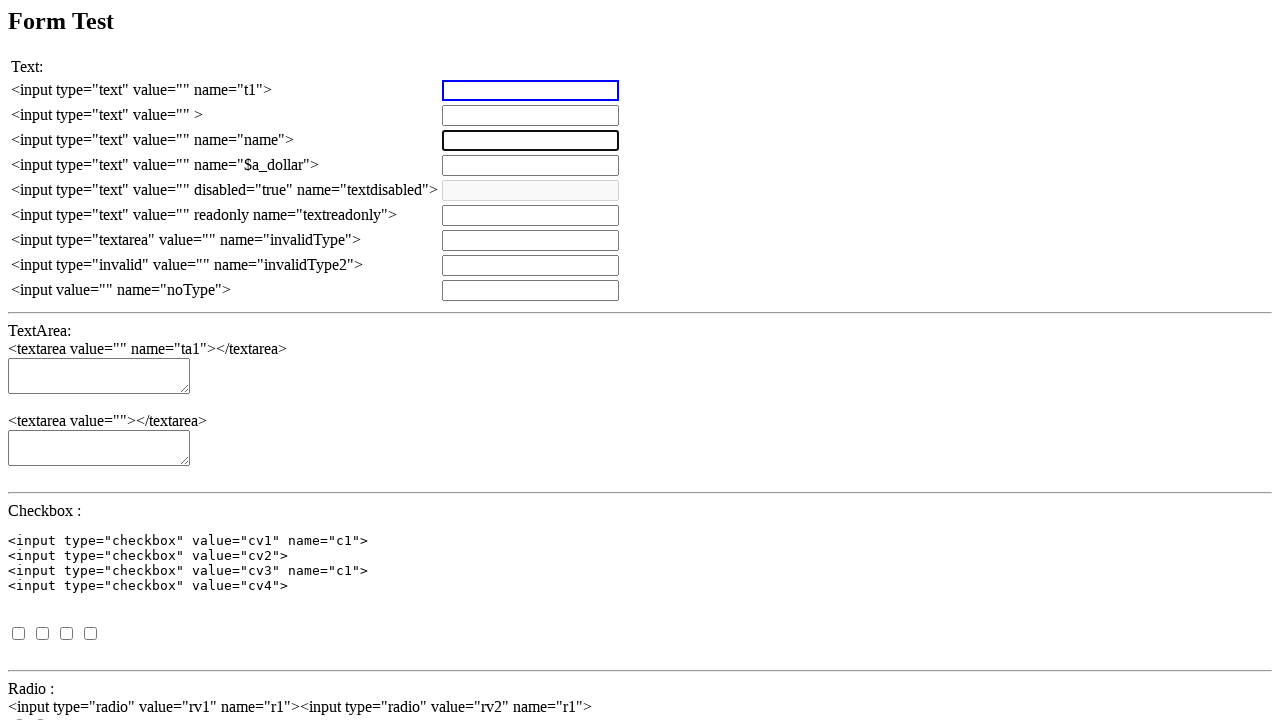

Entered text '测试输入' into input field by CSS name selector on input[name='name']
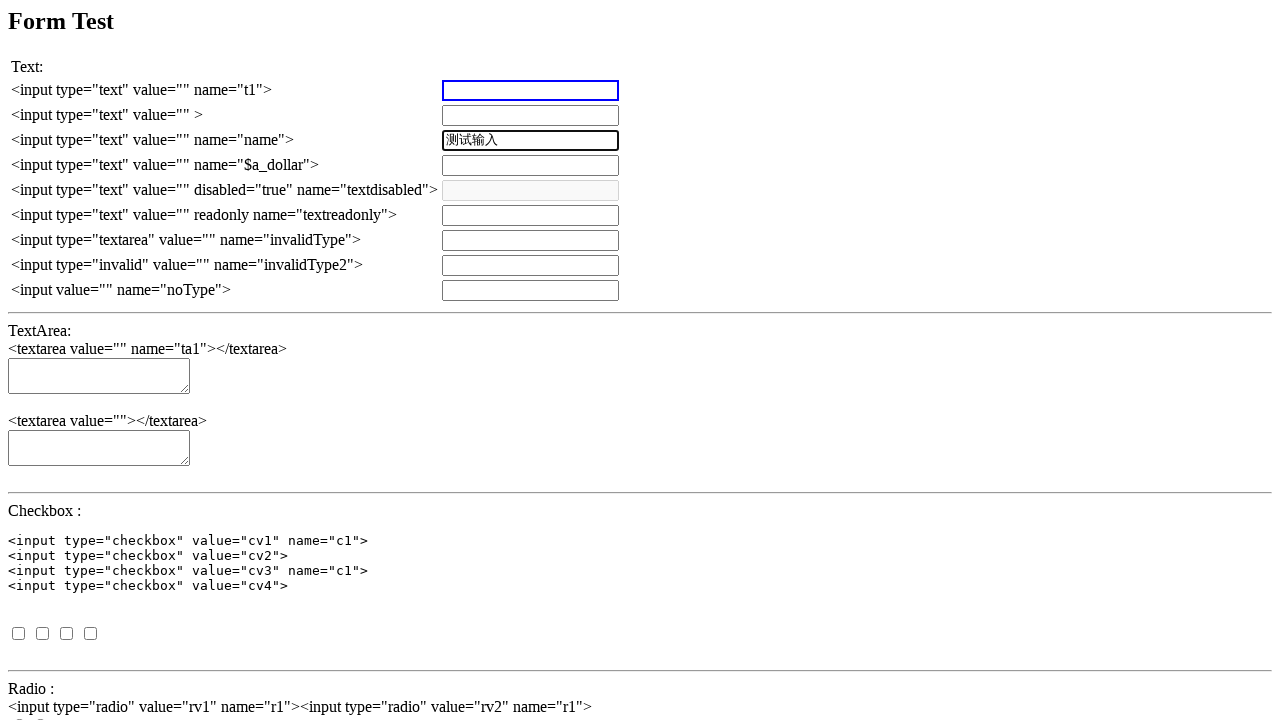

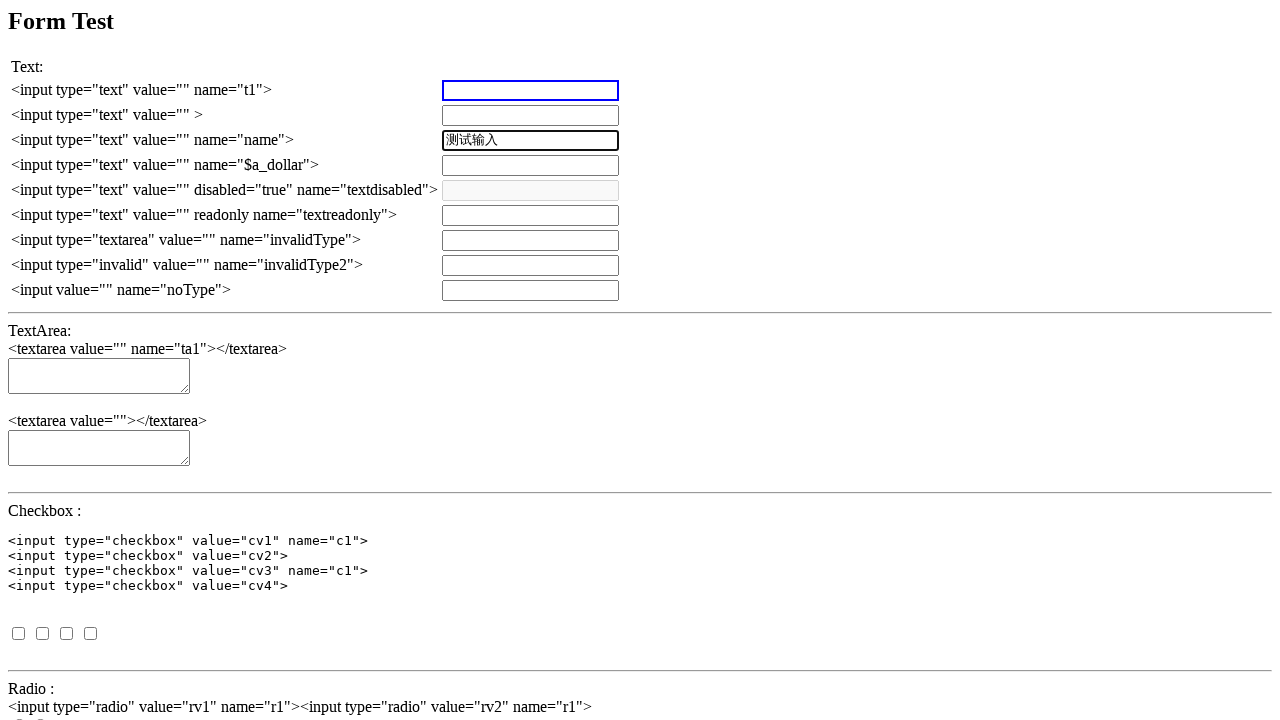